Tests jQuery UI controlgroup demo by interacting with dropdowns, radio buttons, checkboxes, and spinners within an iframe to simulate a car rental booking form.

Starting URL: https://jqueryui.com/controlgroup/

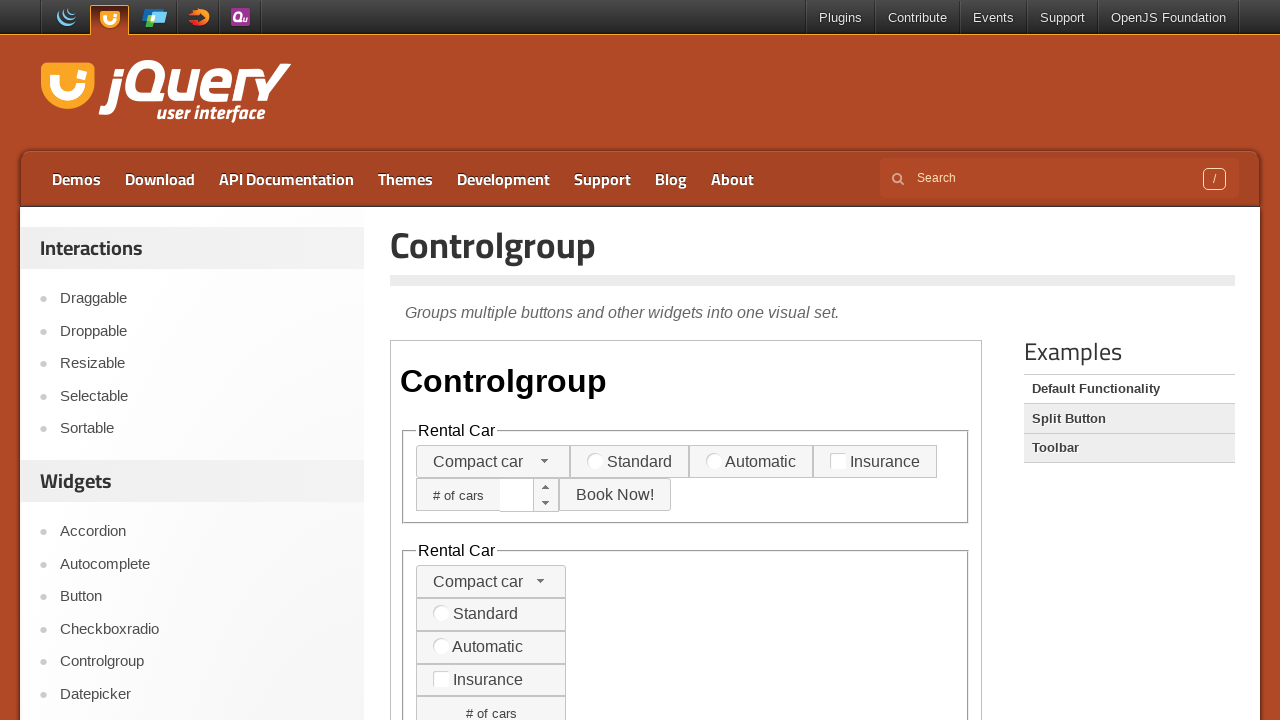

Located the jQuery UI controlgroup demo iframe
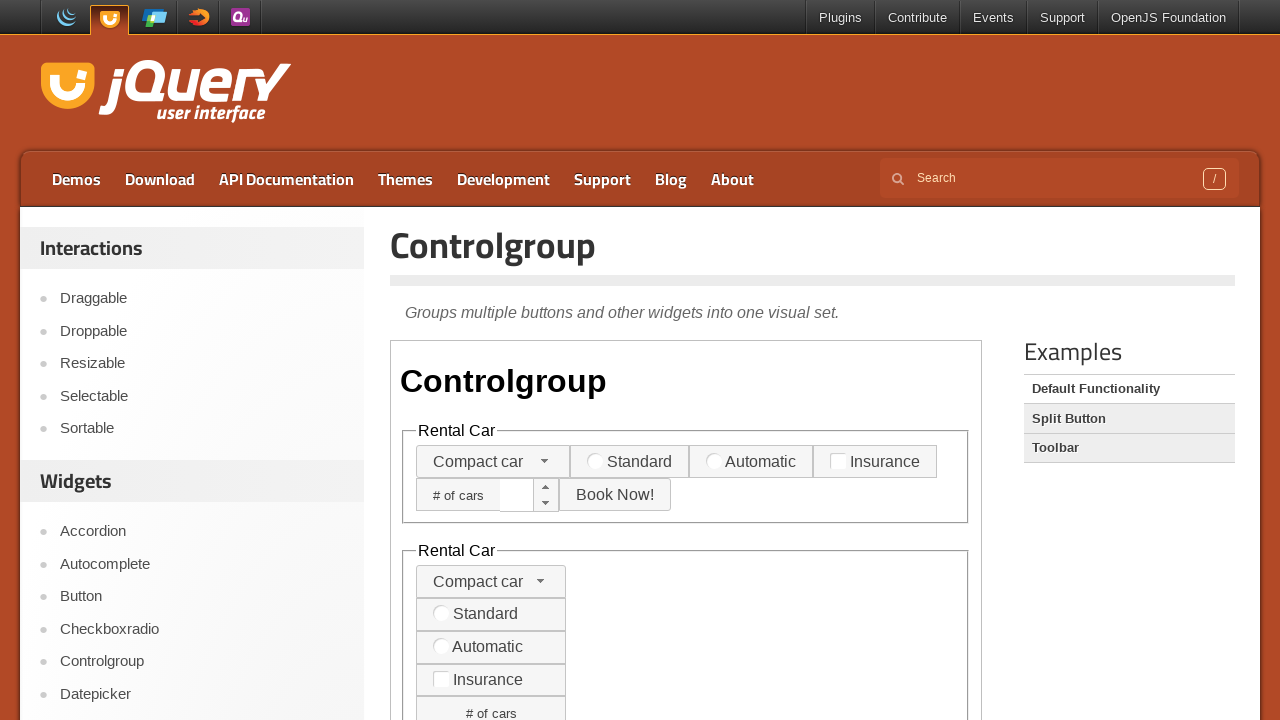

Clicked the first dropdown menu to open it at (545, 461) on iframe.demo-frame >> internal:control=enter-frame >> (//span[@class='ui-selectme
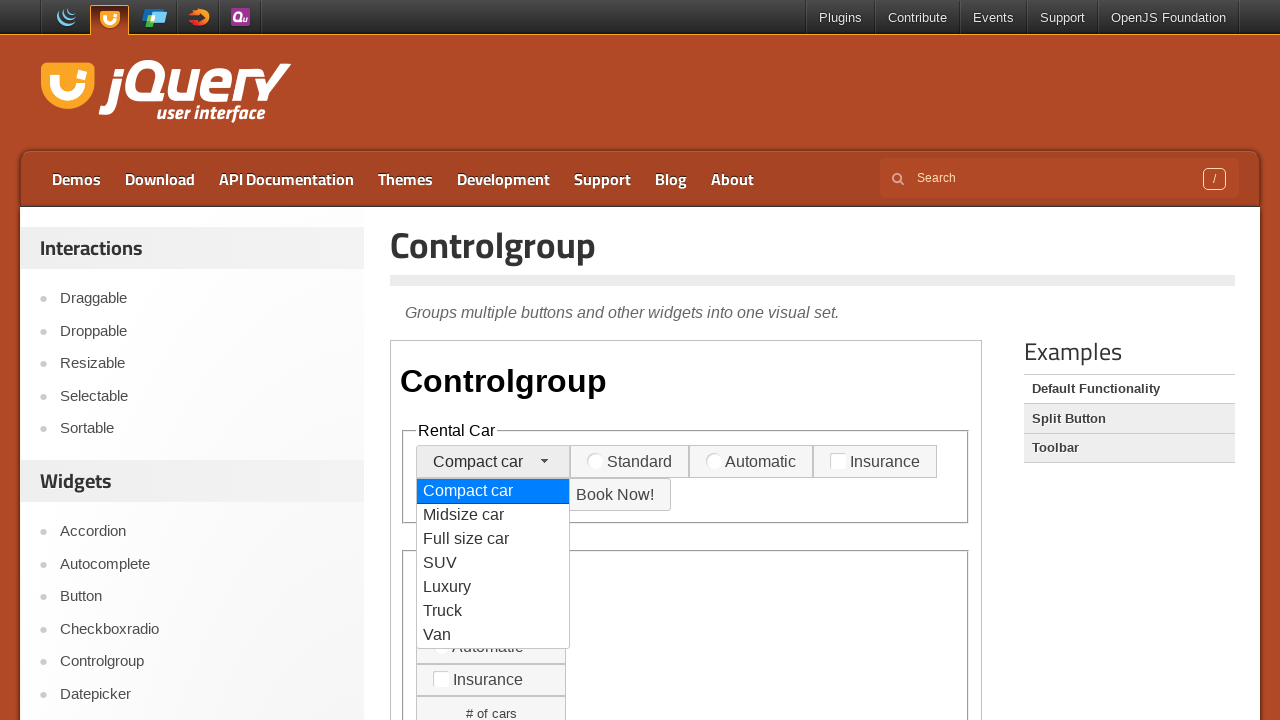

Selected an option from the first dropdown at (493, 611) on iframe.demo-frame >> internal:control=enter-frame >> #ui-id-6
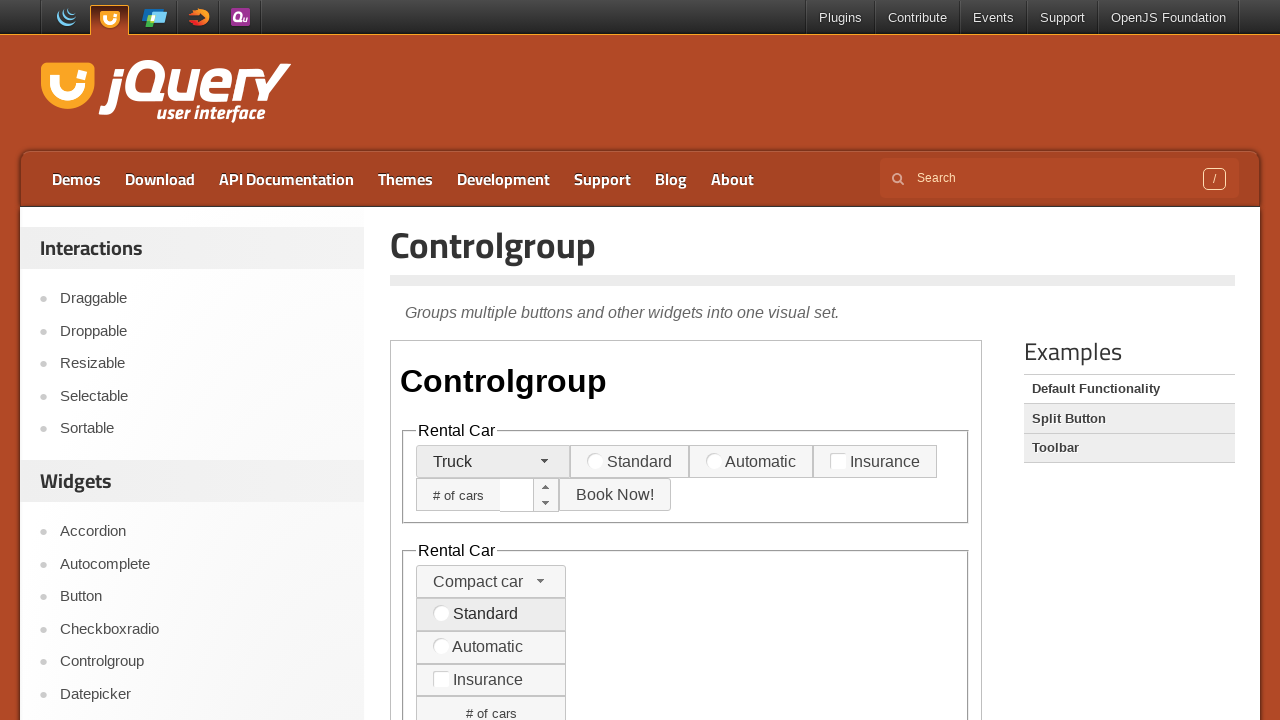

Selected standard transmission radio button at (630, 462) on iframe.demo-frame >> internal:control=enter-frame >> label[for='transmission-sta
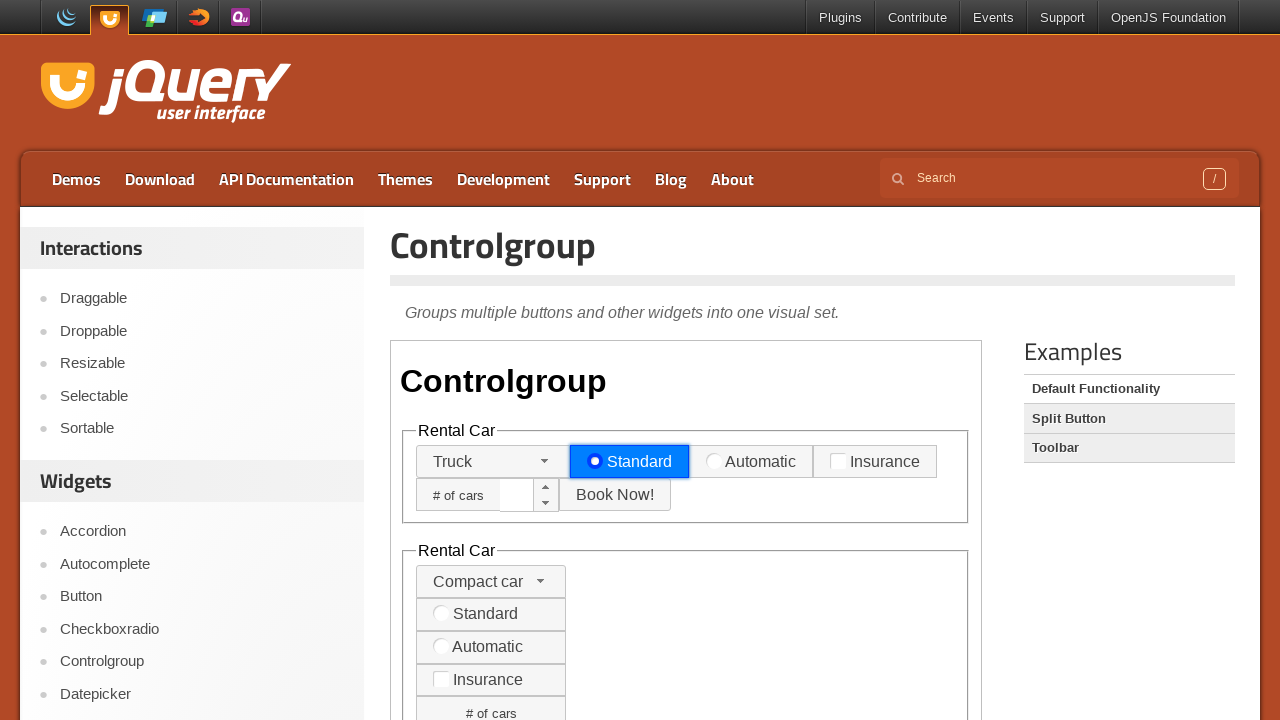

Checked the insurance checkbox at (875, 462) on iframe.demo-frame >> internal:control=enter-frame >> label[for='insurance']
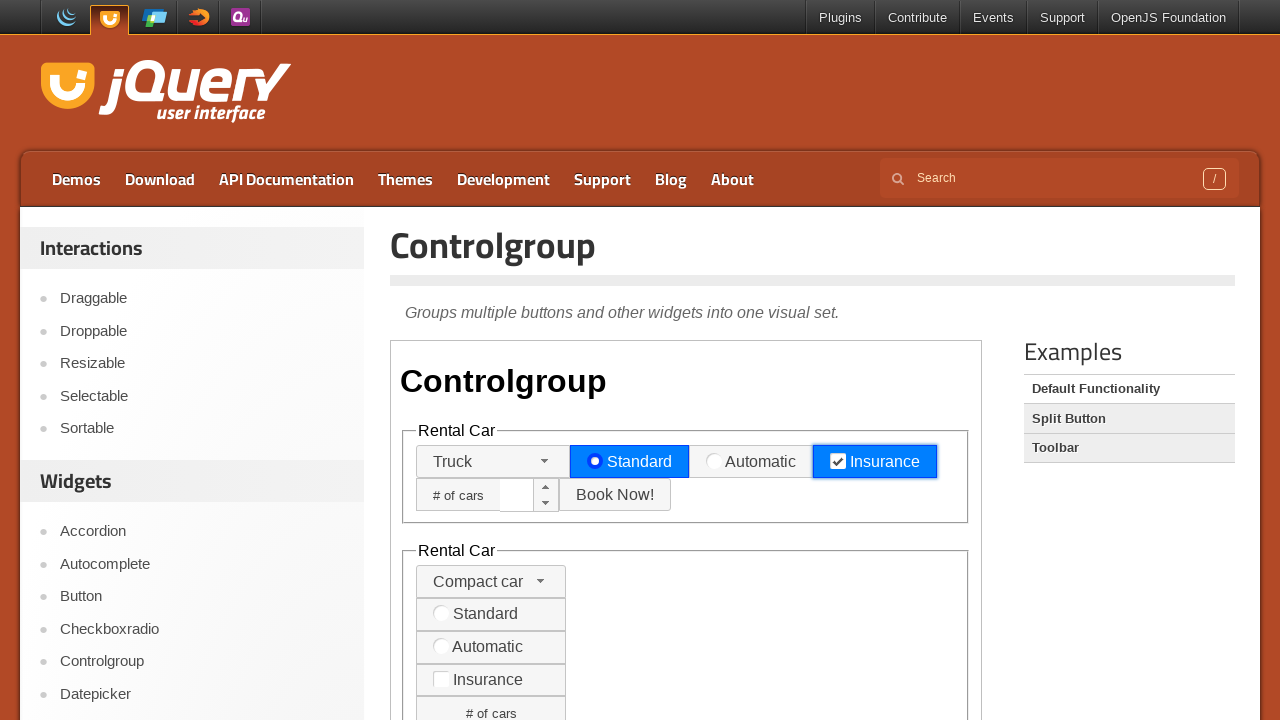

Clicked the spinner increment button (first time) at (546, 487) on iframe.demo-frame >> internal:control=enter-frame >> (//span[@class='ui-button-i
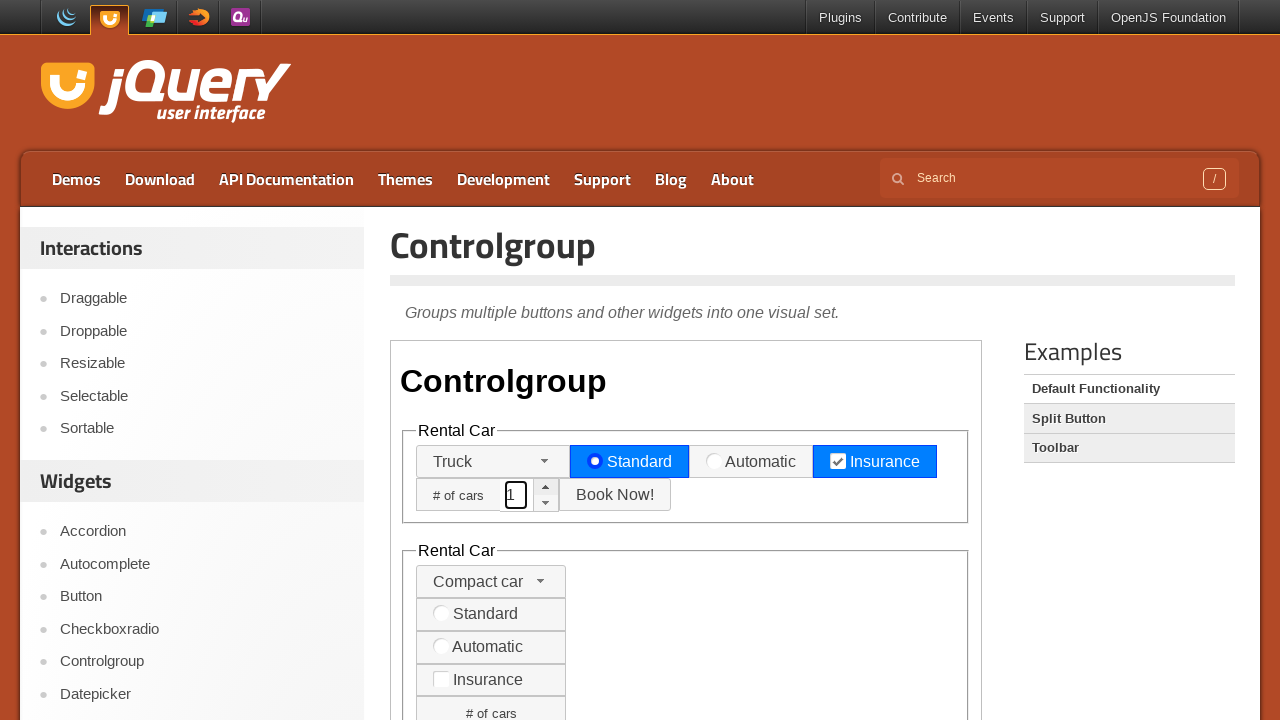

Clicked the spinner increment button (second time) at (546, 487) on iframe.demo-frame >> internal:control=enter-frame >> (//span[@class='ui-button-i
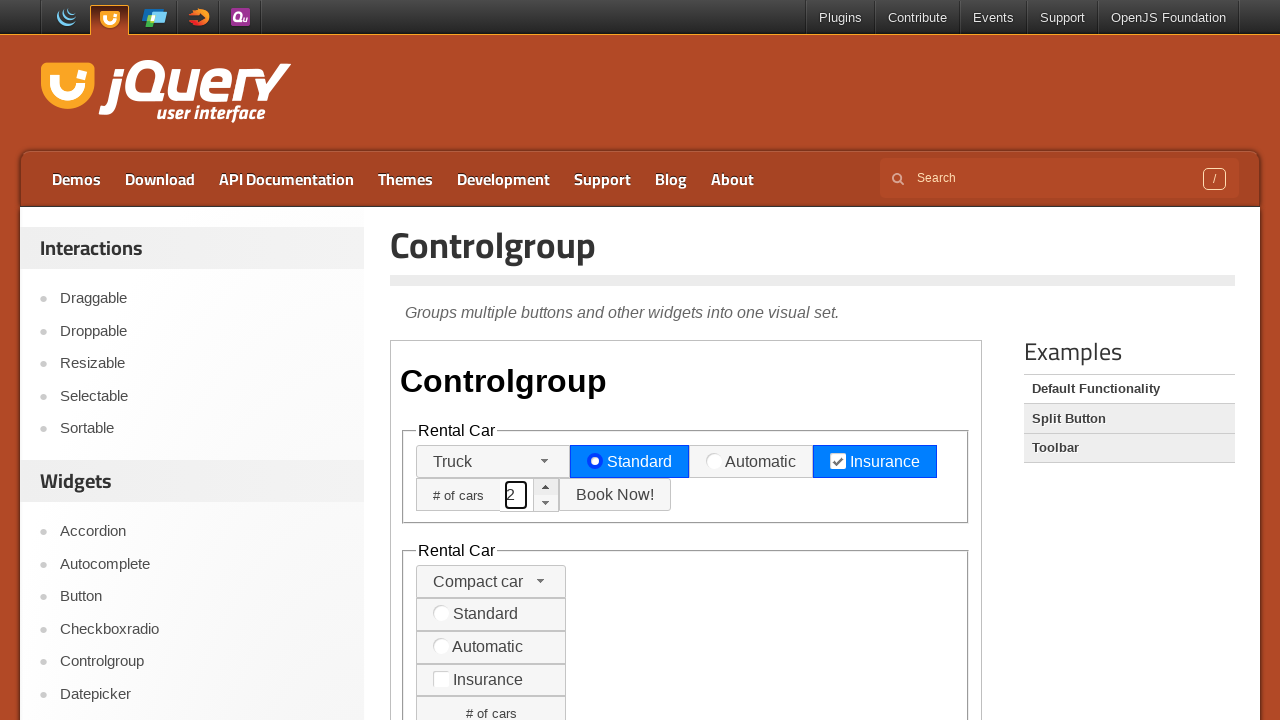

Clicked the second dropdown menu to open it at (541, 581) on iframe.demo-frame >> internal:control=enter-frame >> (//span[@class='ui-selectme
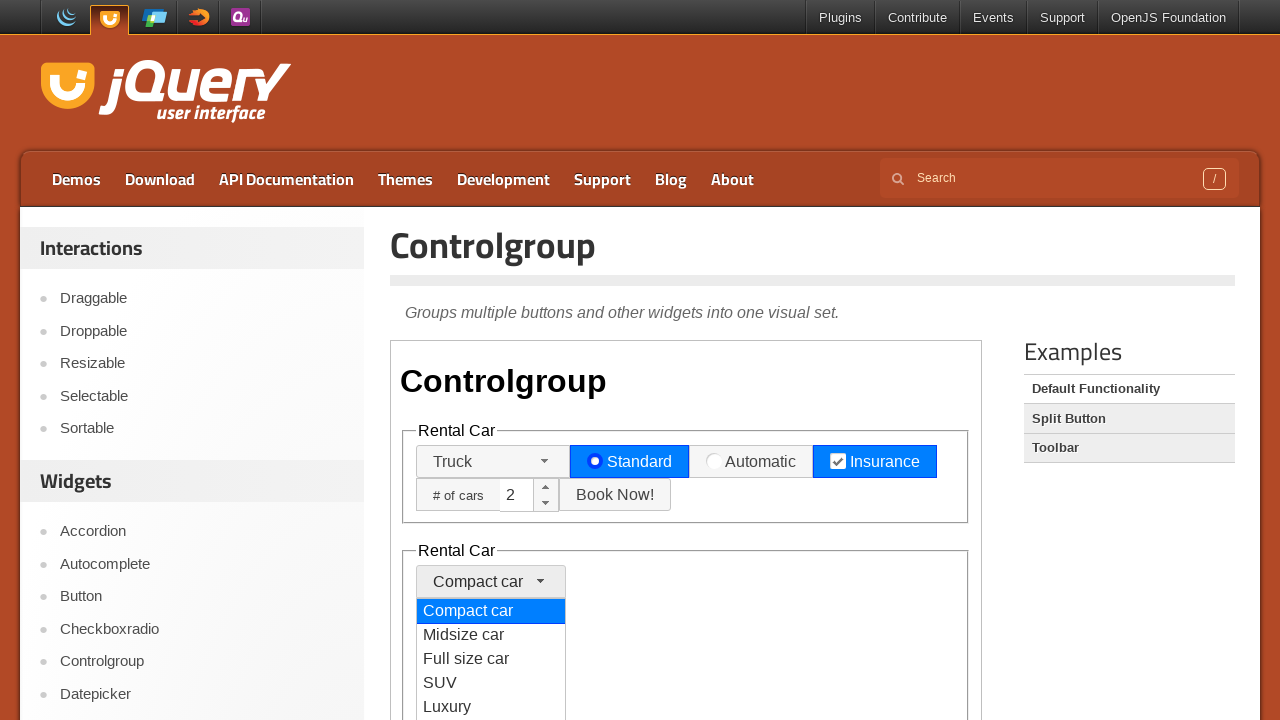

Selected an option from the second dropdown at (491, 683) on iframe.demo-frame >> internal:control=enter-frame >> #ui-id-12
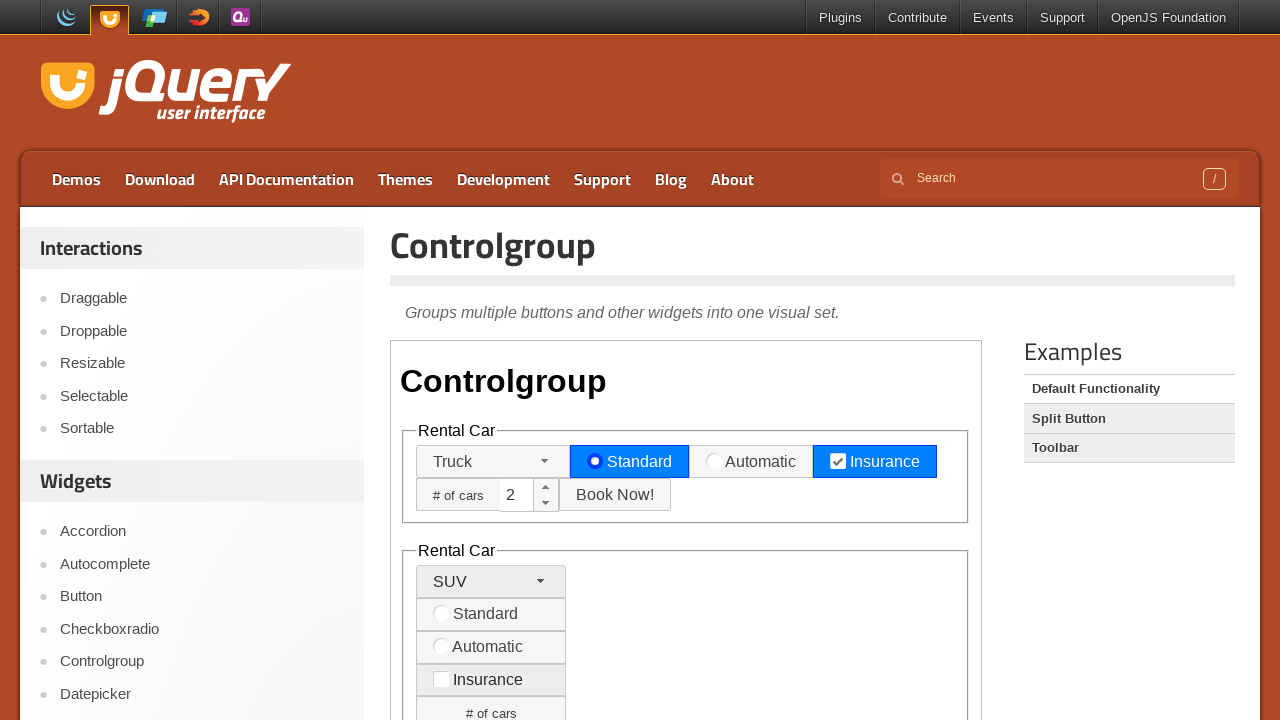

Selected automatic transmission radio button from vertical group at (491, 647) on iframe.demo-frame >> internal:control=enter-frame >> label[for='transmission-aut
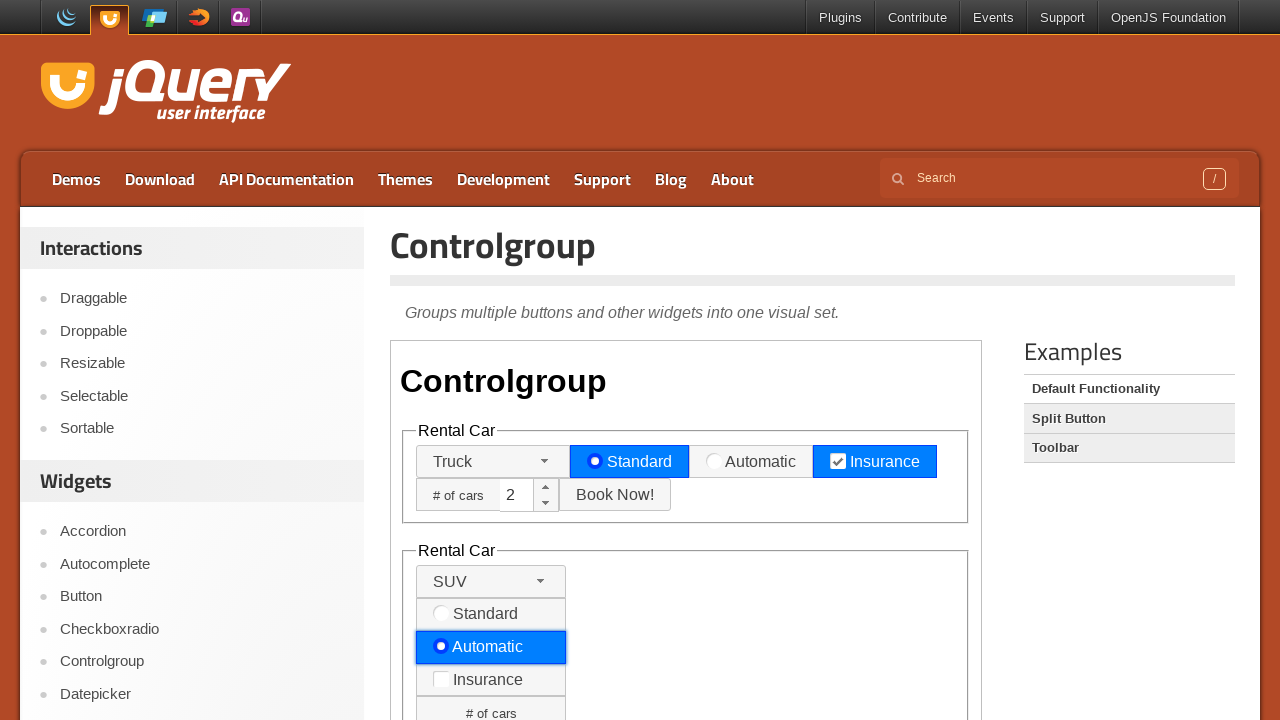

Checked the insurance checkbox from vertical group at (491, 680) on iframe.demo-frame >> internal:control=enter-frame >> label[for='insurance-v']
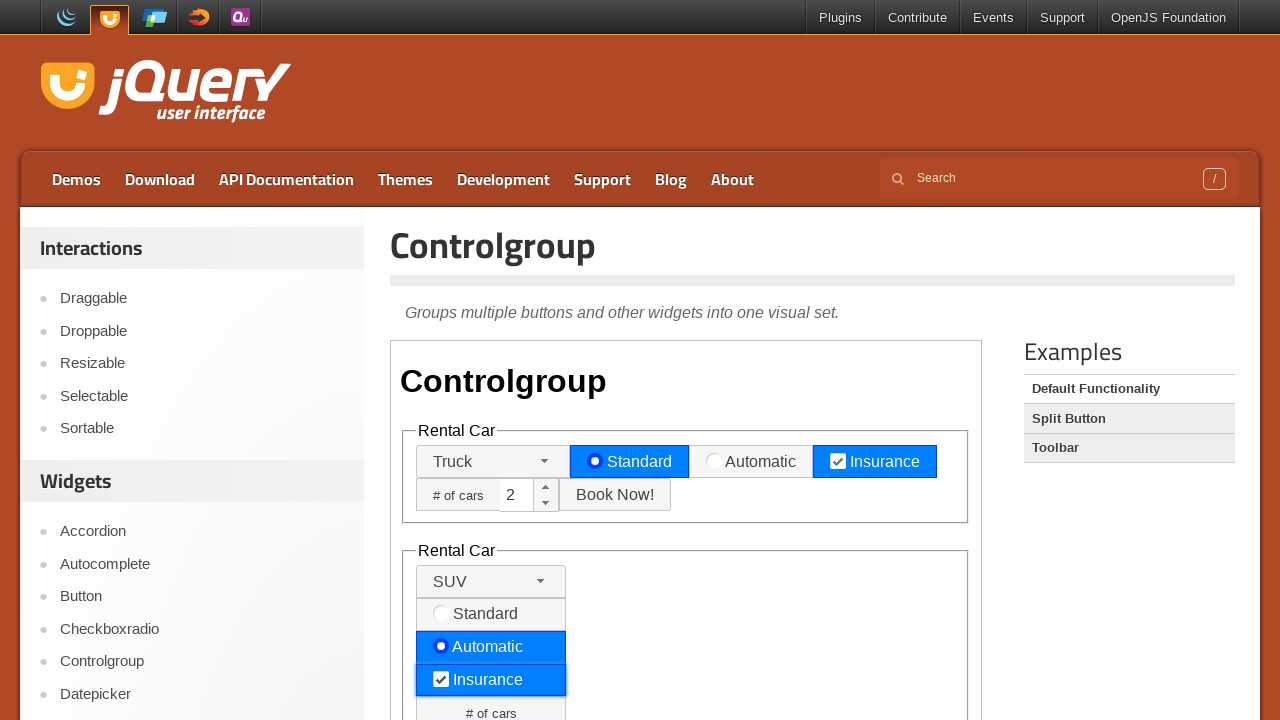

Clicked the Book Now button to submit the car rental form at (491, 704) on iframe.demo-frame >> internal:control=enter-frame >> button#book
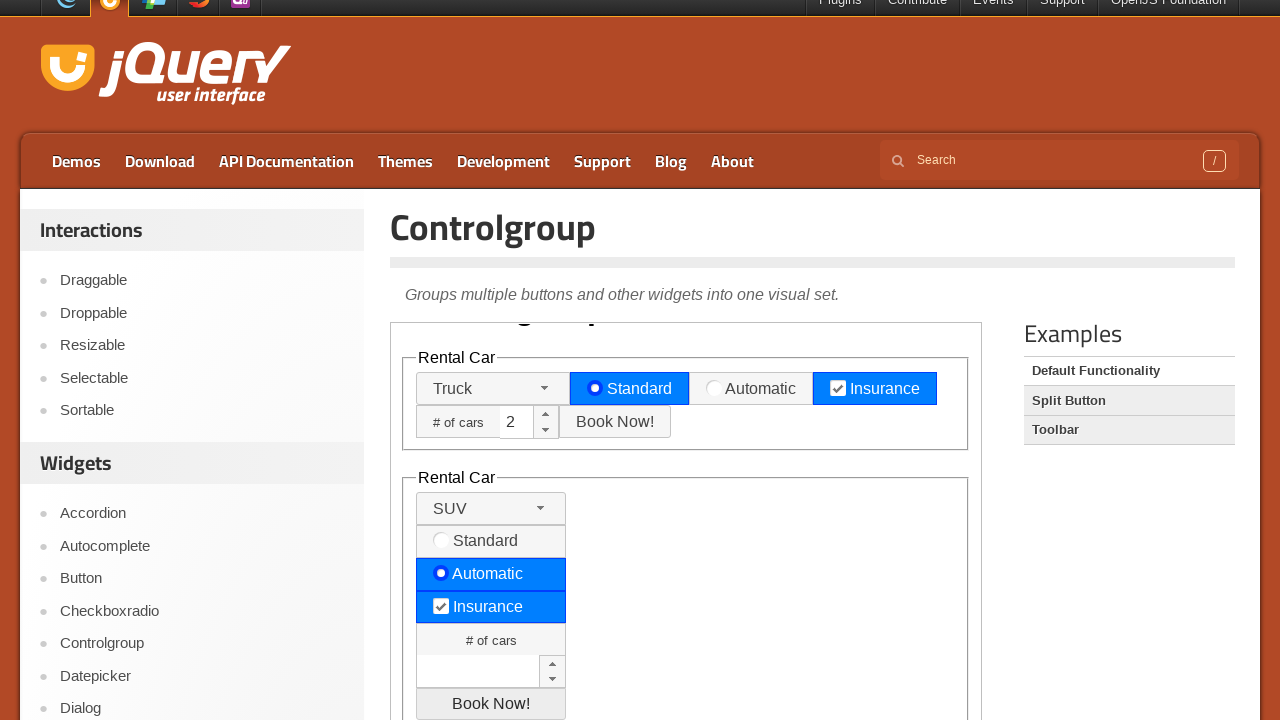

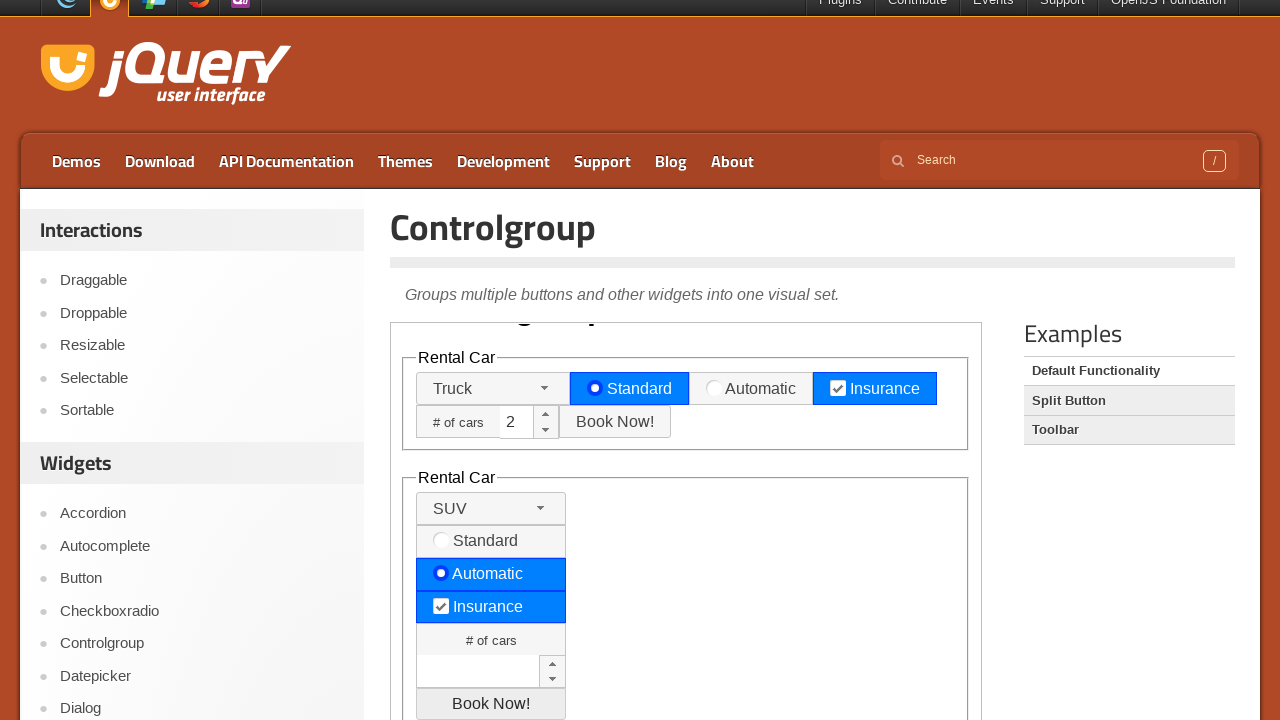